Tests dynamic loading functionality by clicking a start button and waiting for finish text to appear on the page

Starting URL: http://the-internet.herokuapp.com/dynamic_loading/1

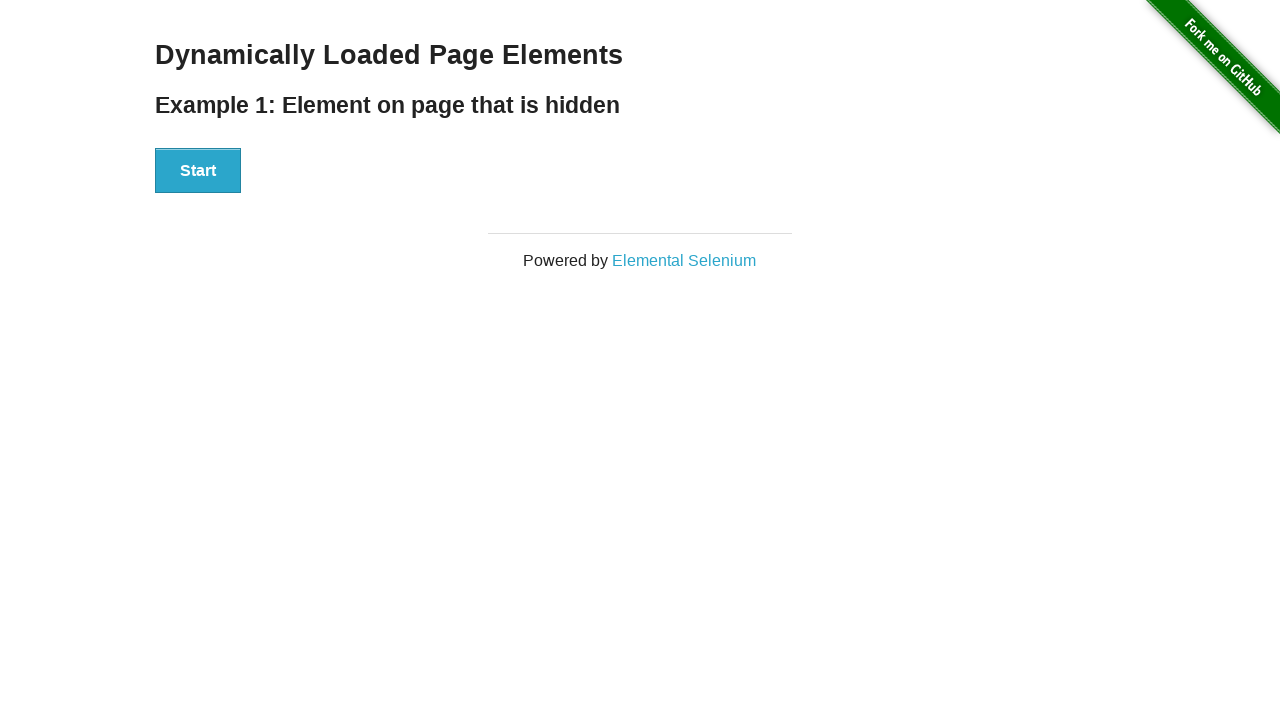

Clicked the start button to begin dynamic loading at (198, 171) on #start button
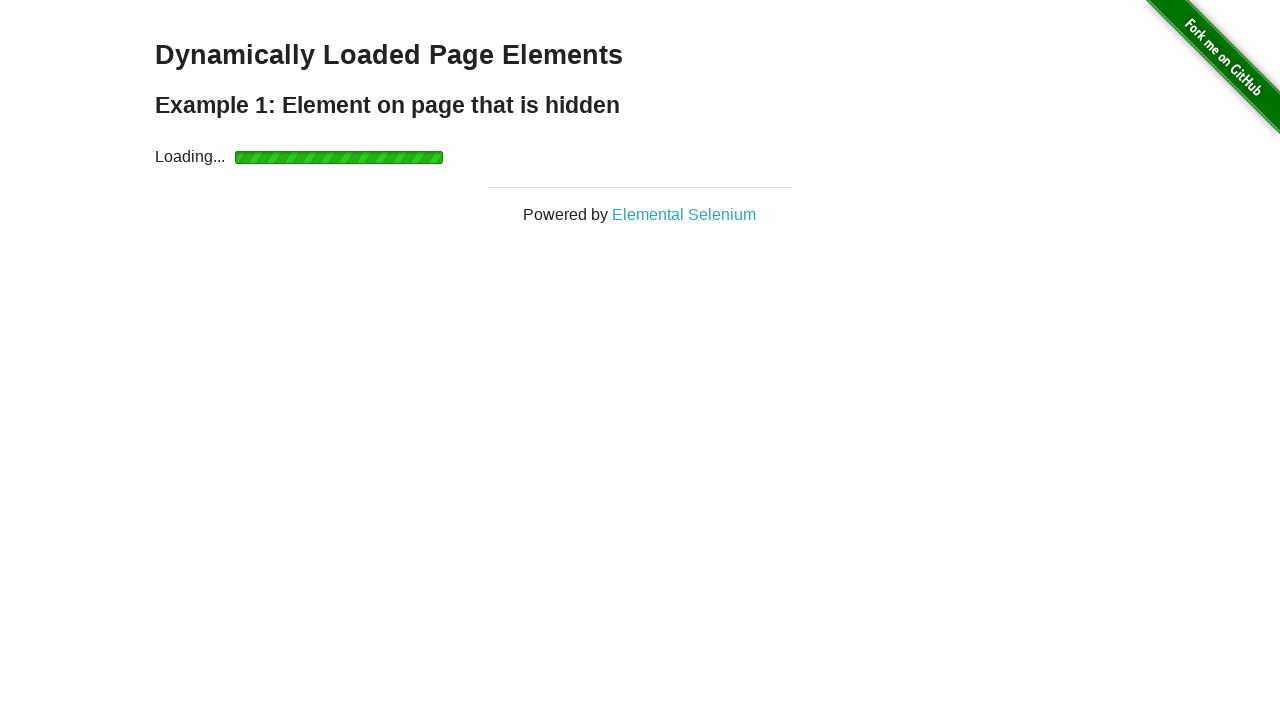

Finish text appeared after dynamic loading completed
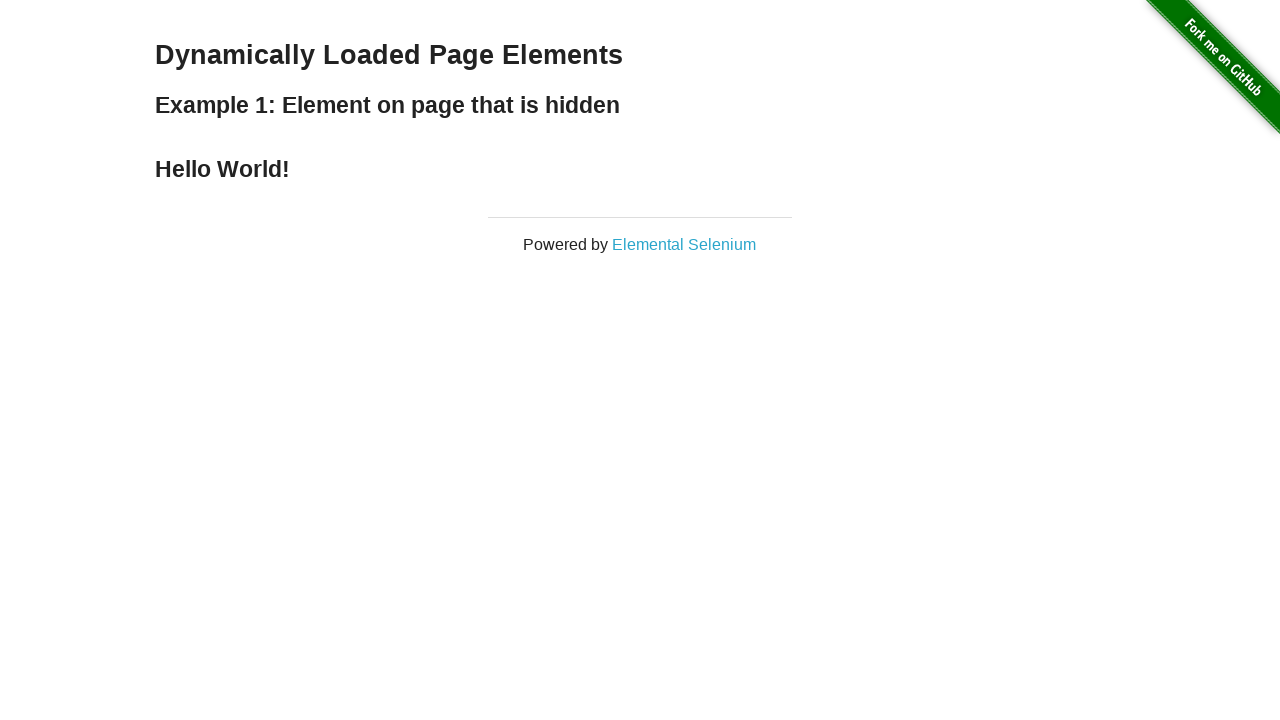

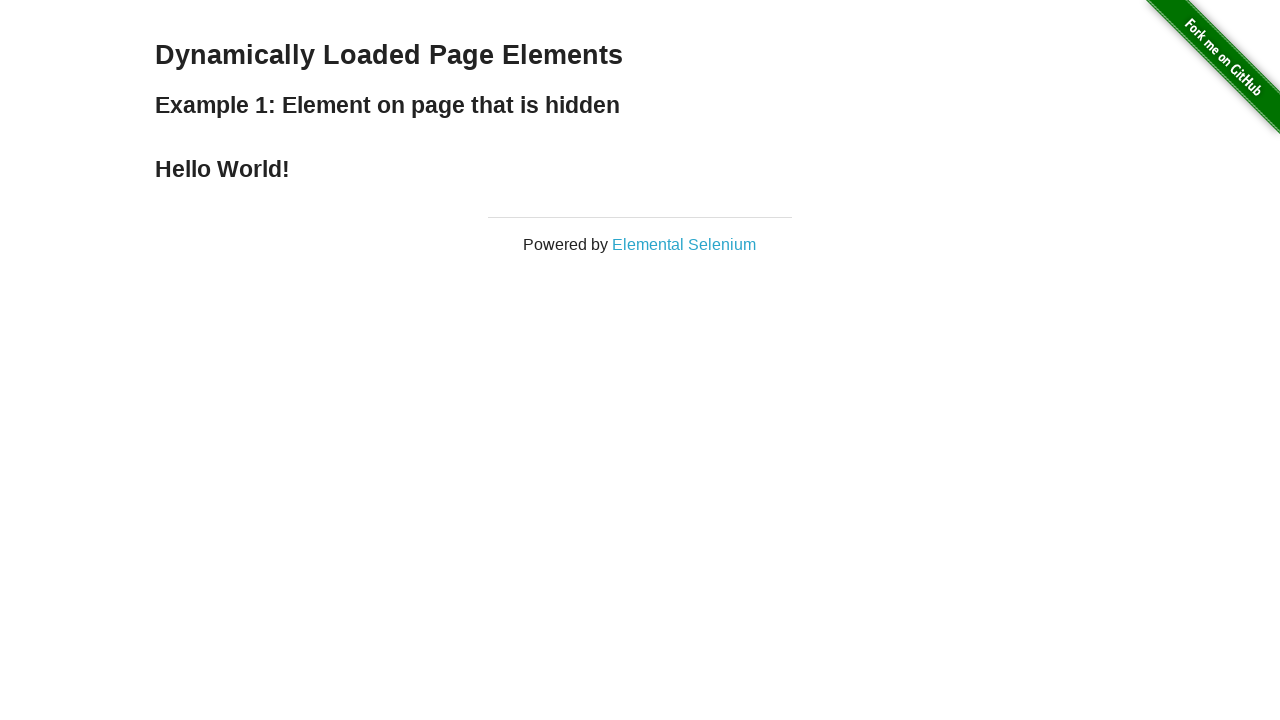